Tests UI controls on a form page including selecting an option from a dropdown, clicking a radio button, and dismissing a popup dialog

Starting URL: https://rahulshettyacademy.com/loginpagePractise/

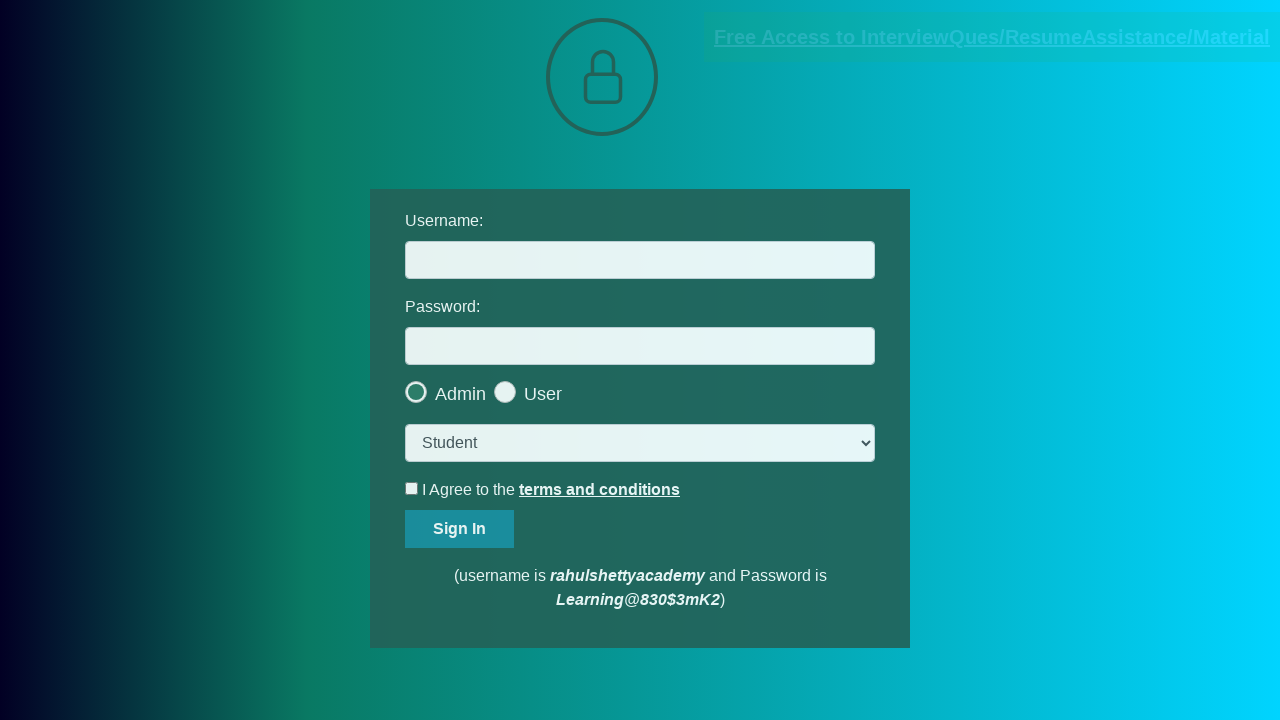

Navigated to login practice page
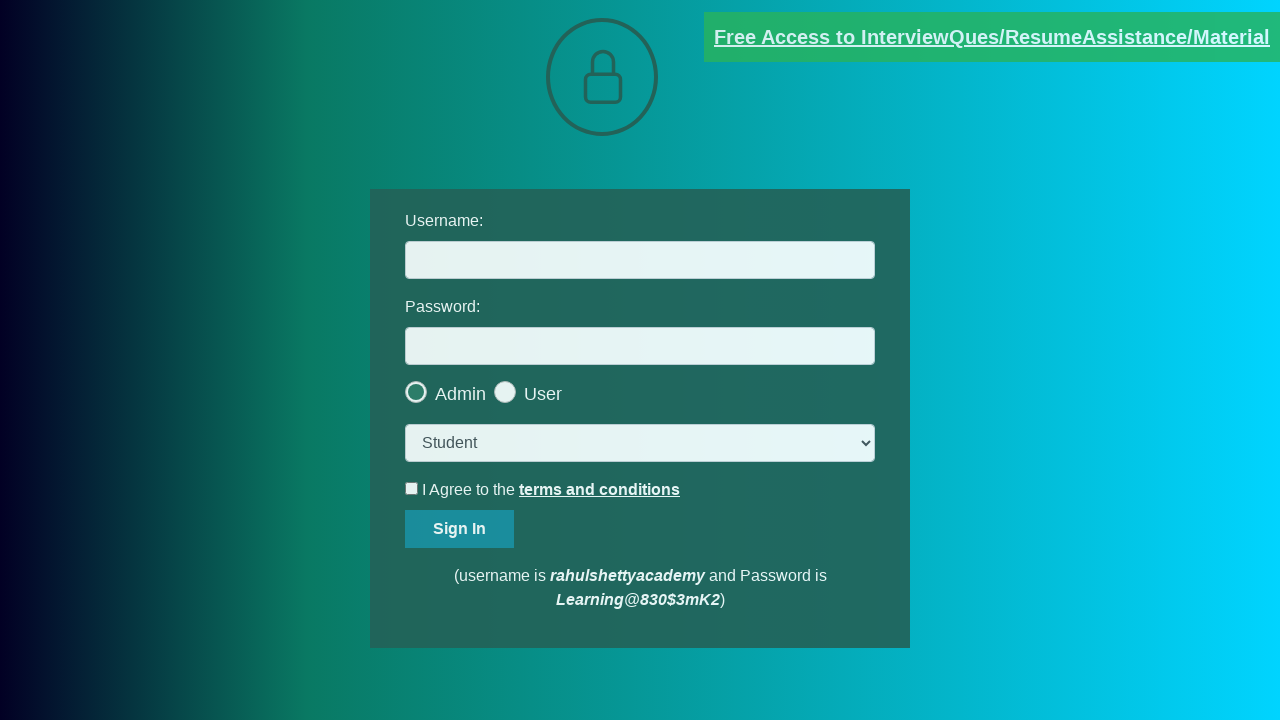

Selected 'consult' option from dropdown on select.form-control
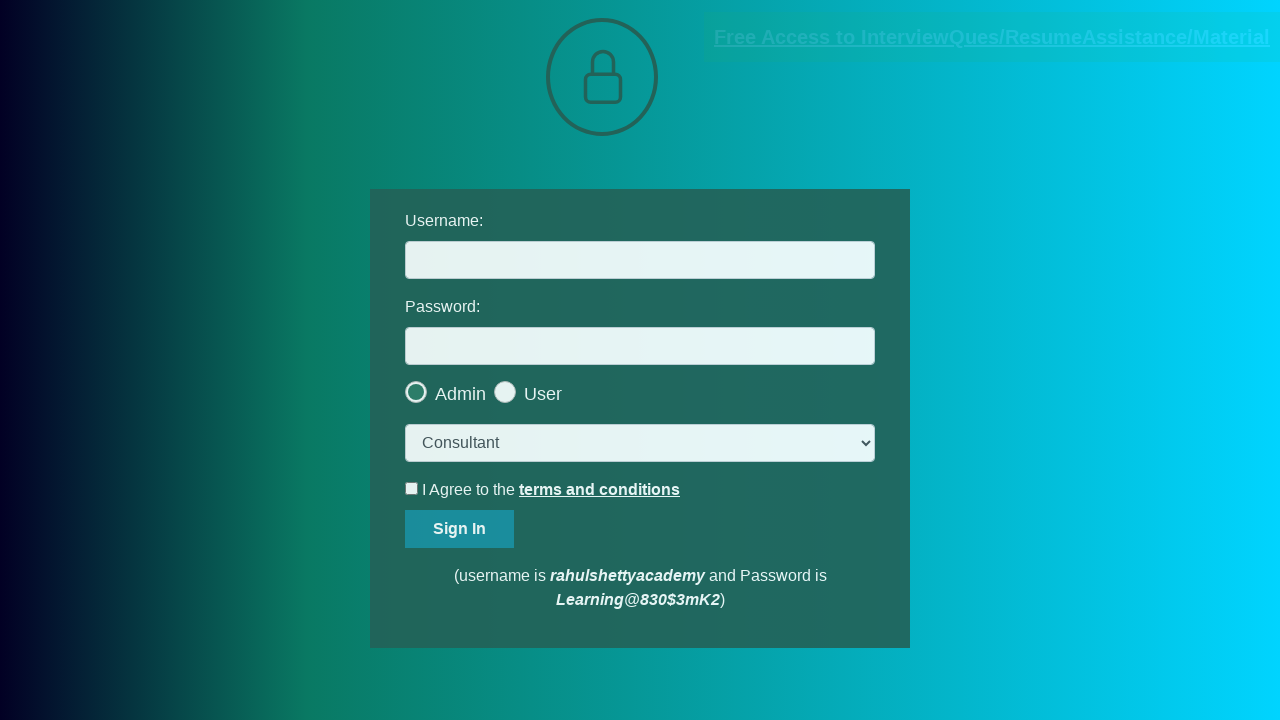

Clicked the last radio button option at (543, 394) on .radiotextsty >> nth=-1
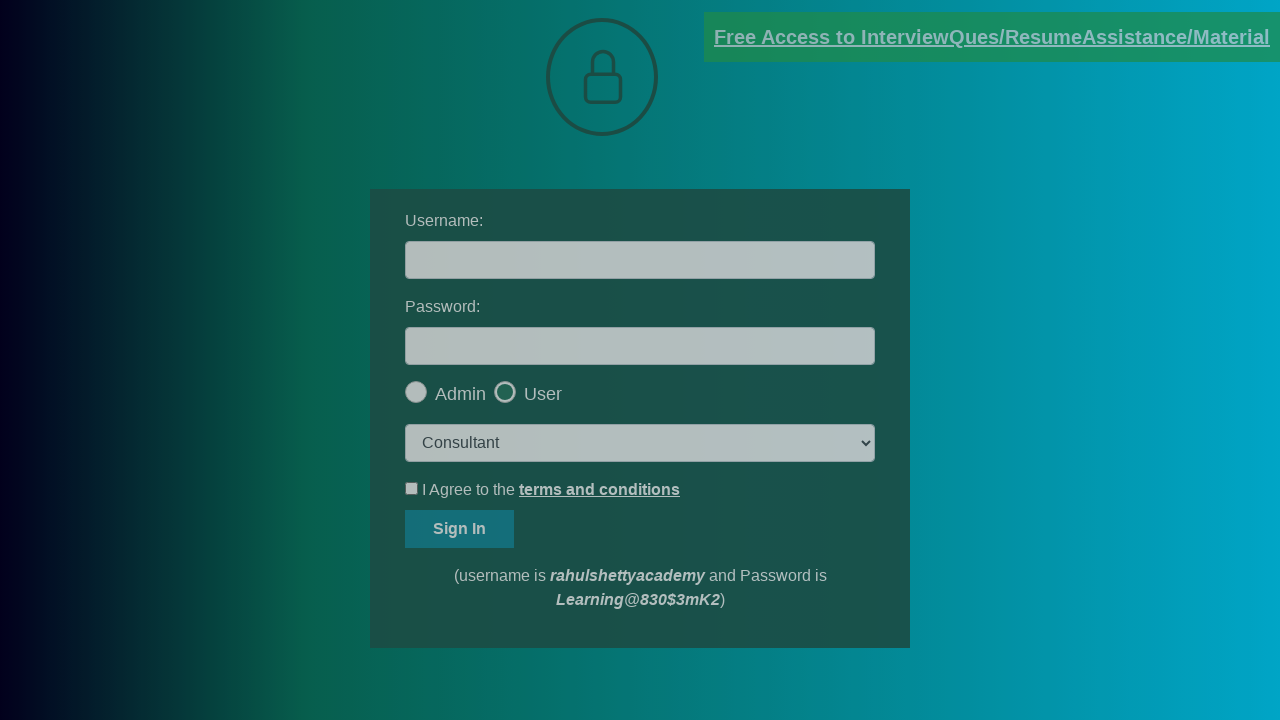

Clicked okay button to dismiss popup dialog at (698, 144) on #okayBtn
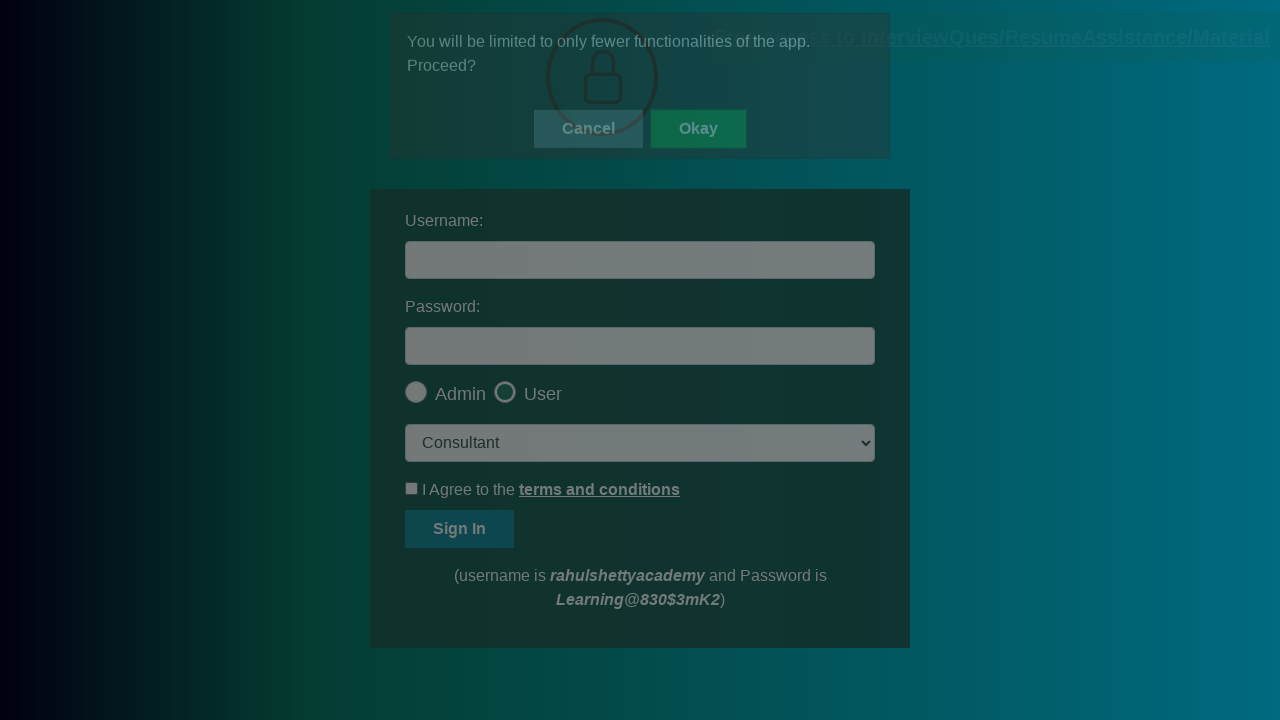

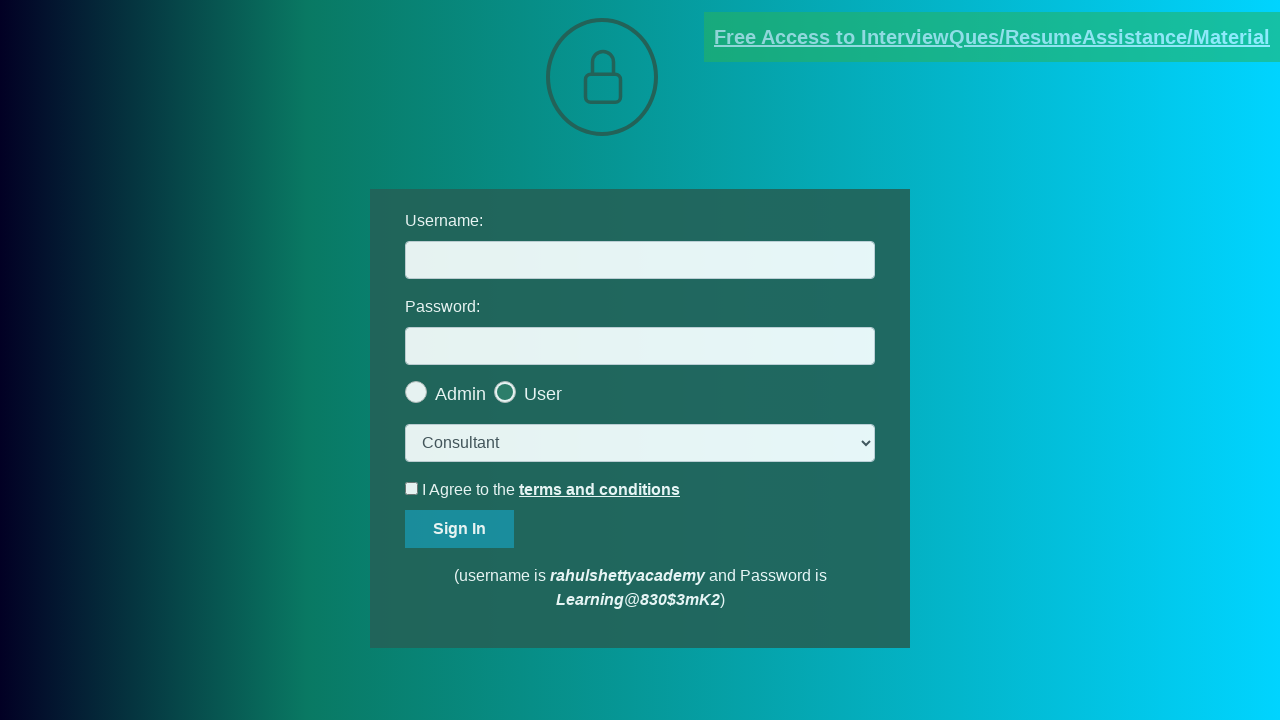